Tests the jQuery UI datepicker widget by switching to the demo iframe and entering a date value into the datepicker input field

Starting URL: https://jqueryui.com/datepicker/#dropdown-month-year

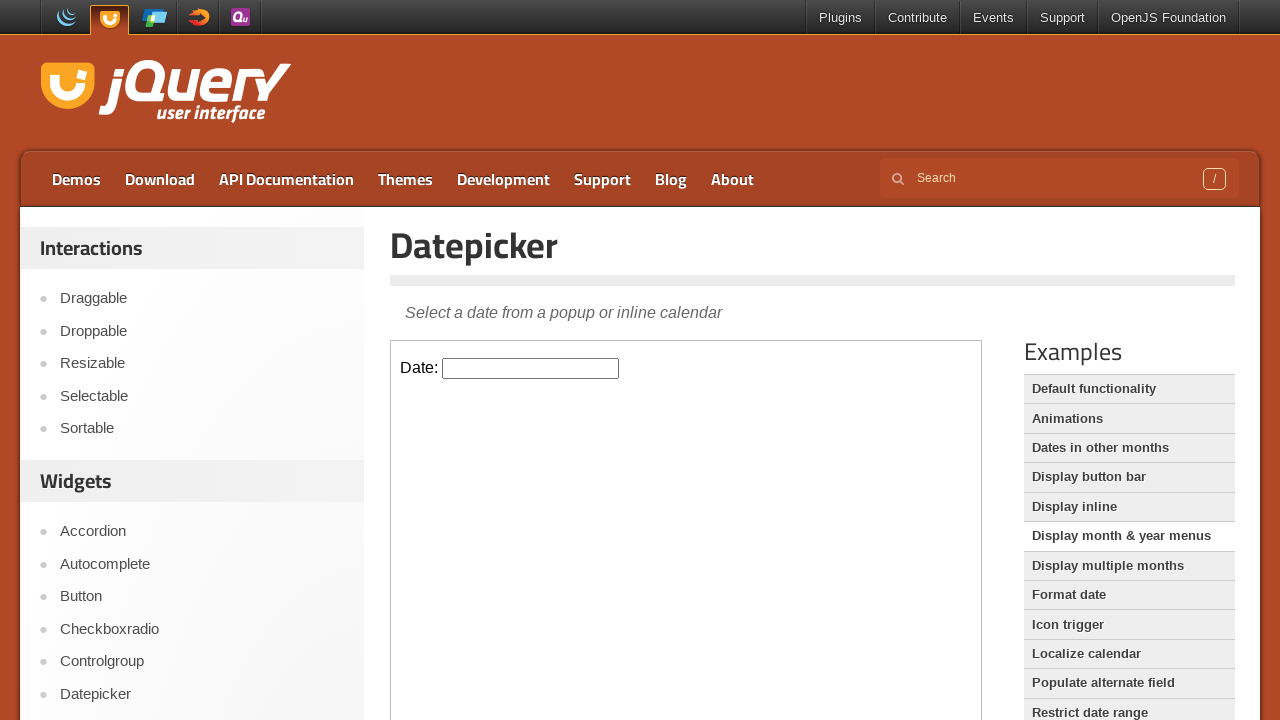

Located the demo iframe
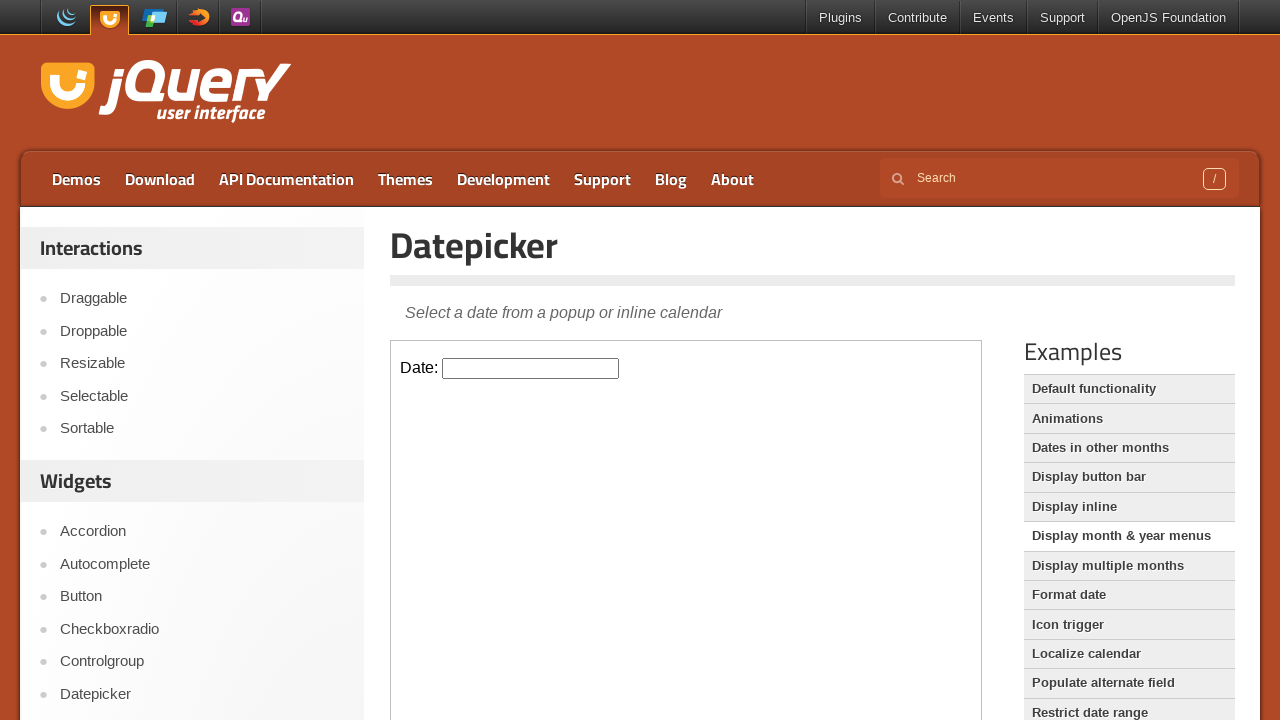

Filled datepicker input field with date 7/10/2010 on iframe.demo-frame >> internal:control=enter-frame >> #datepicker
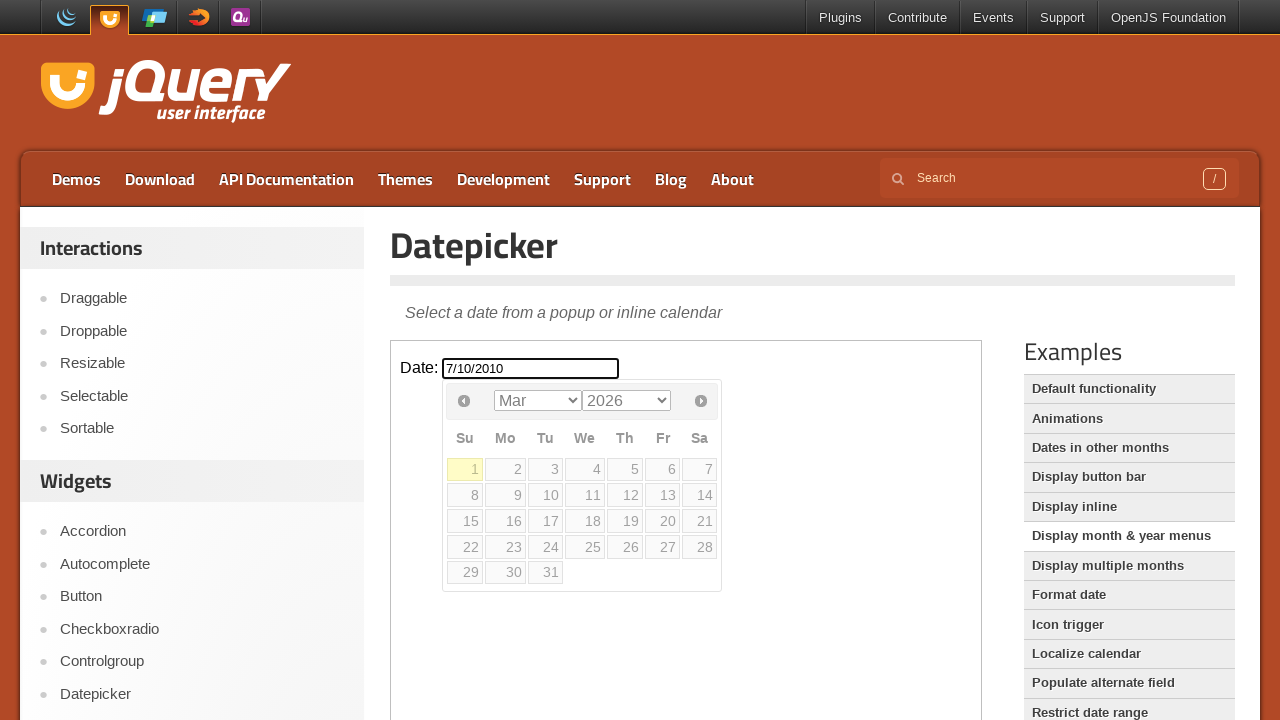

Pressed Enter to confirm the date selection on iframe.demo-frame >> internal:control=enter-frame >> #datepicker
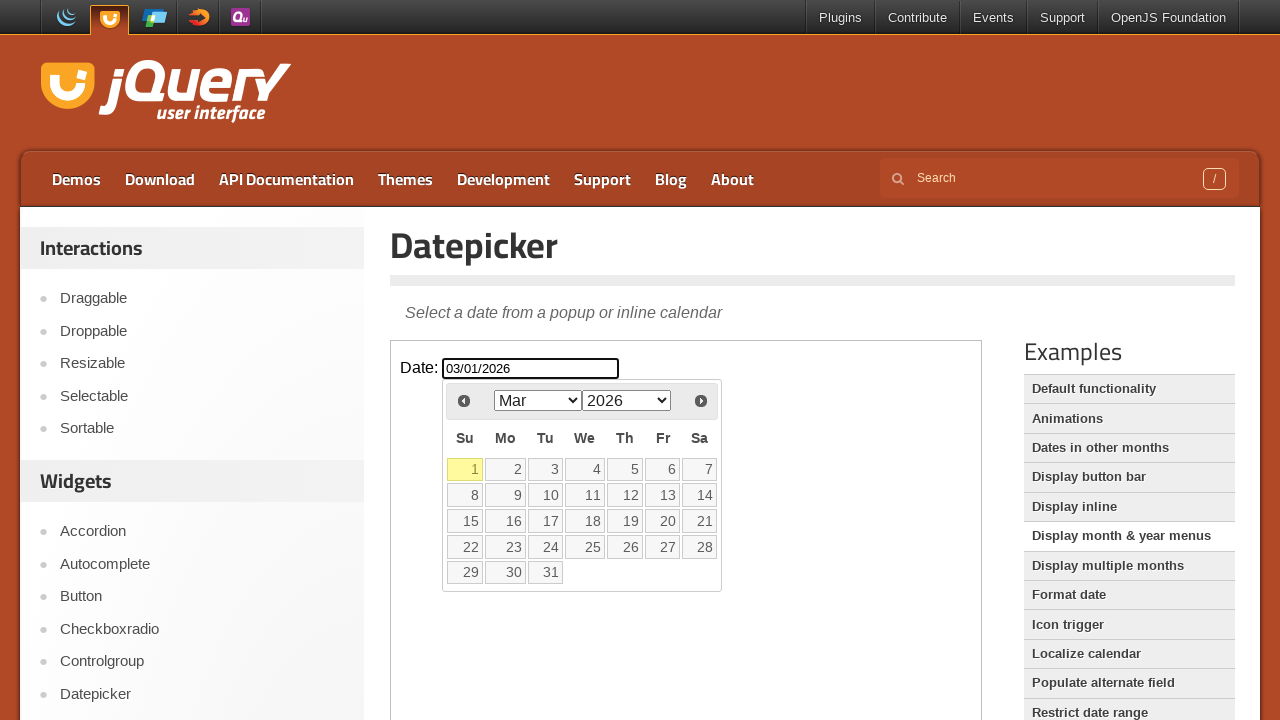

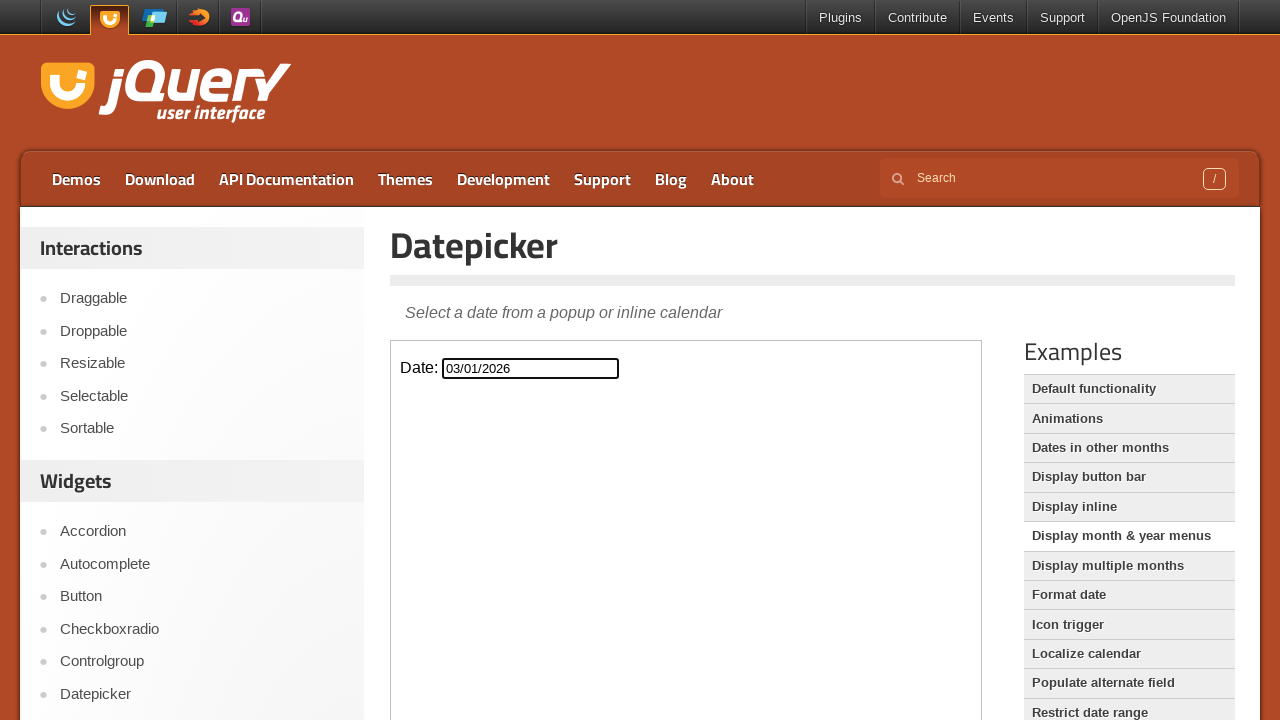